Tests sorting the Due column in ascending order using semantic class attributes on table2 for better locator readability and cross-browser compatibility.

Starting URL: http://the-internet.herokuapp.com/tables

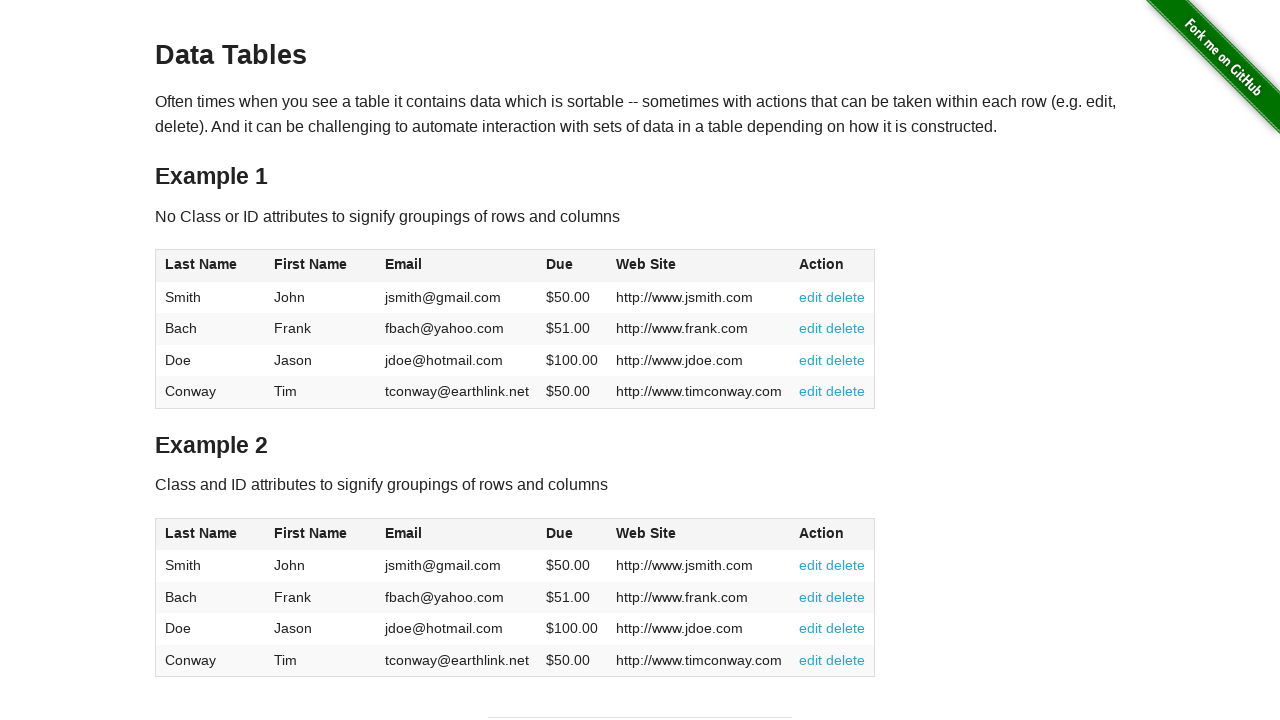

Clicked the Due column header in table2 to sort at (560, 533) on #table2 thead .dues
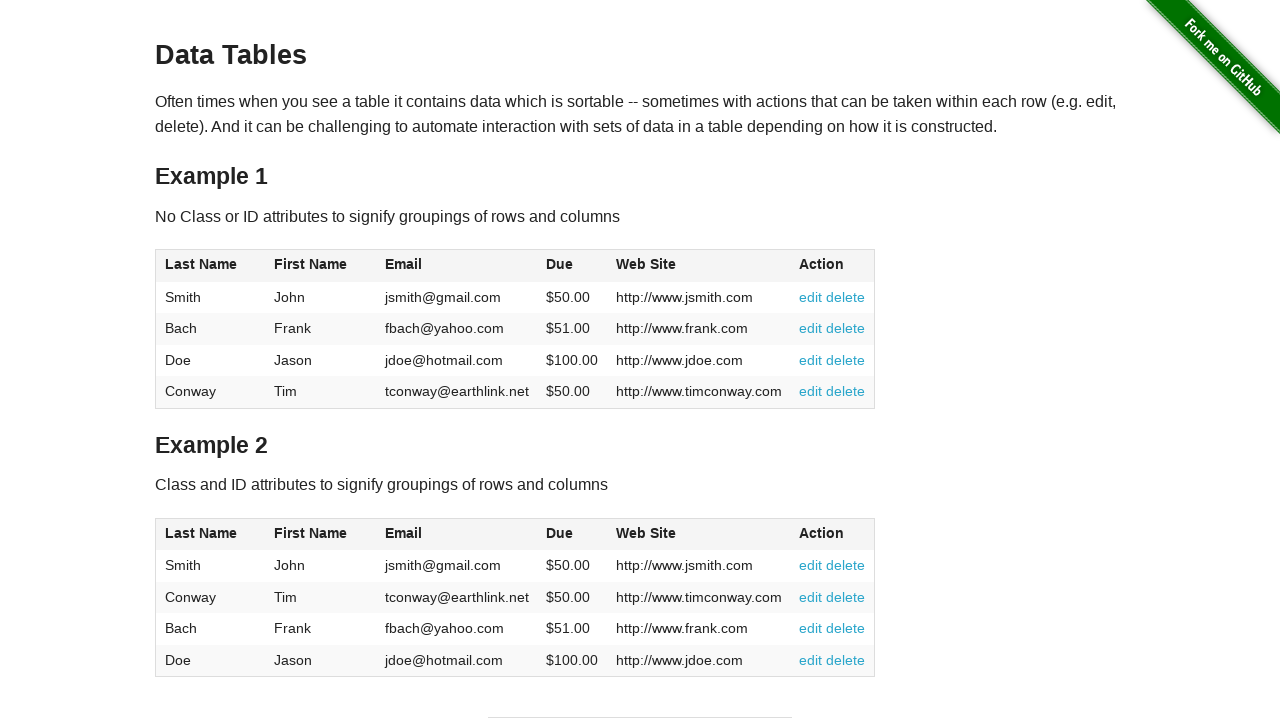

Due column data loaded in table2 tbody
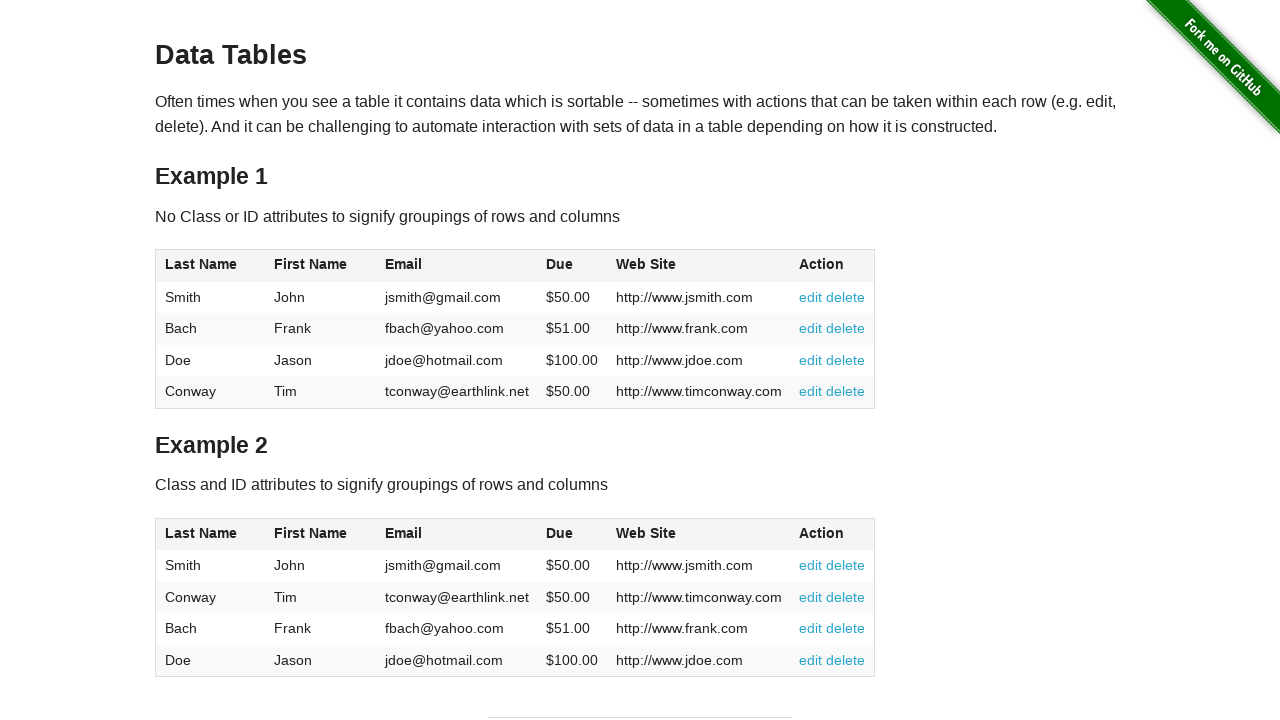

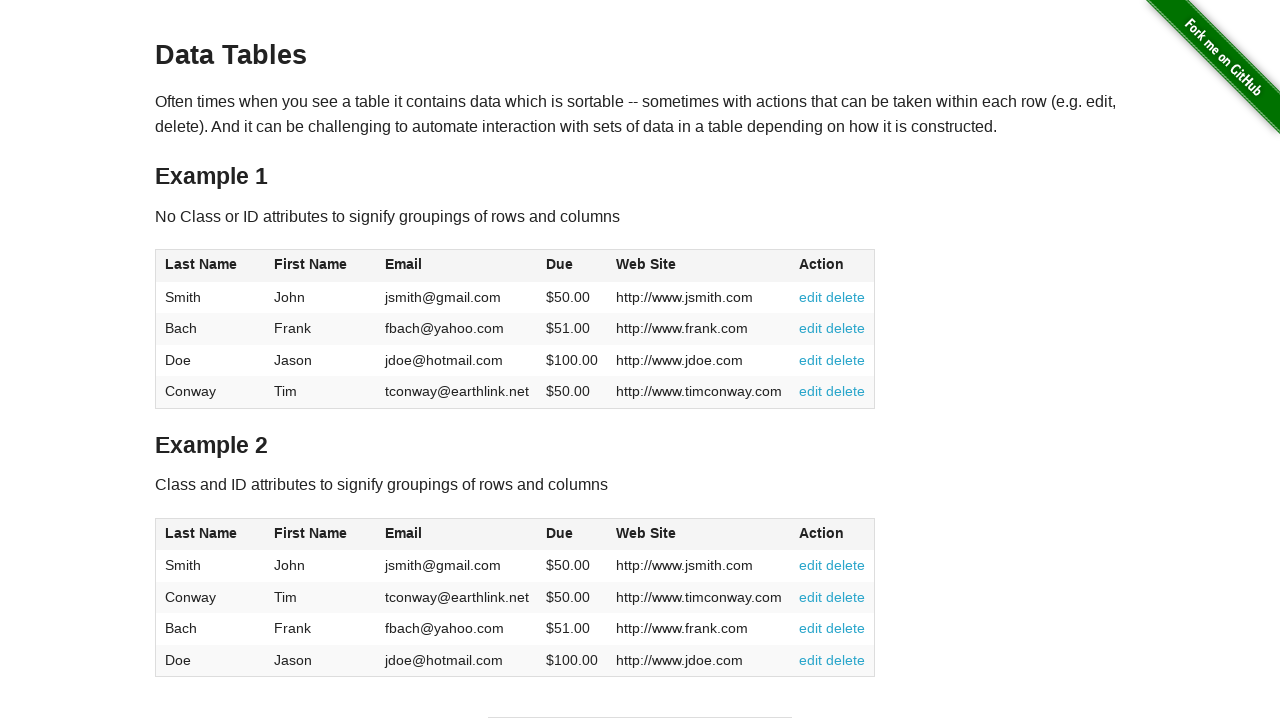